Tests JavaScript alert handling by clicking a button that triggers an alert, accepting the alert, and verifying the result message is displayed correctly.

Starting URL: https://the-internet.herokuapp.com/javascript_alerts

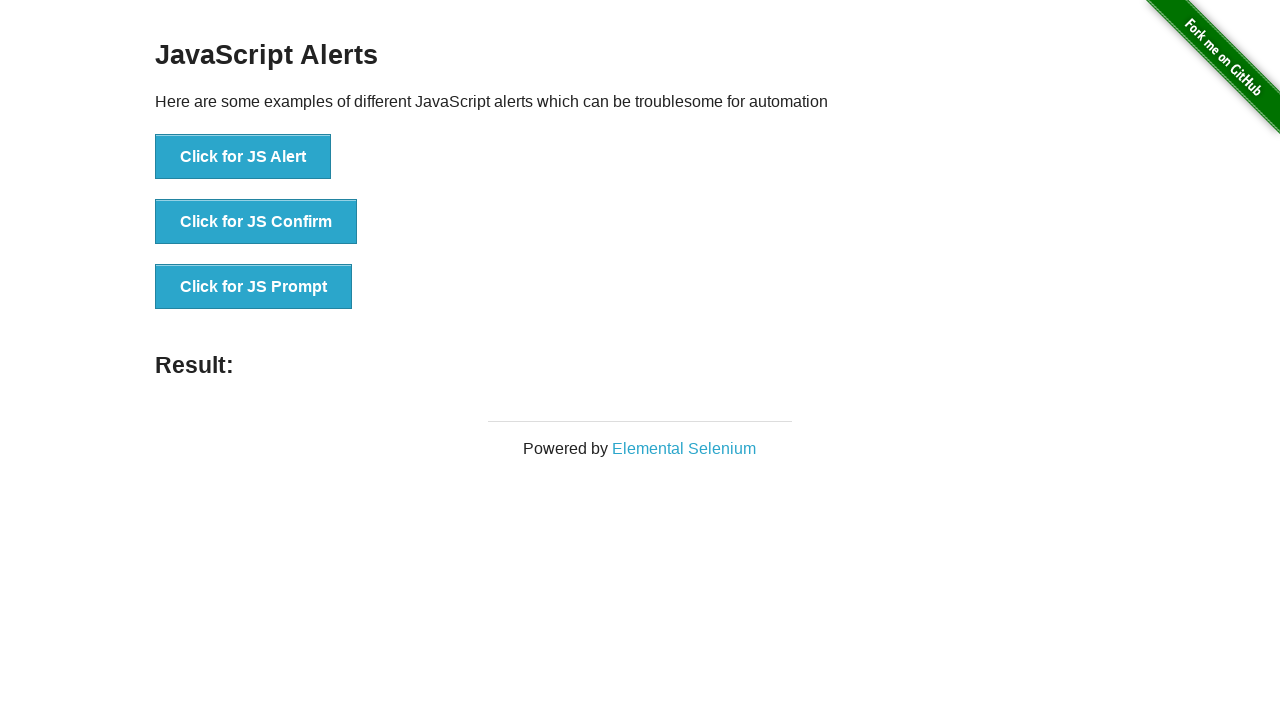

Clicked the 'Click for JS Alert' button to trigger JavaScript alert at (243, 157) on xpath=//button[text()='Click for JS Alert']
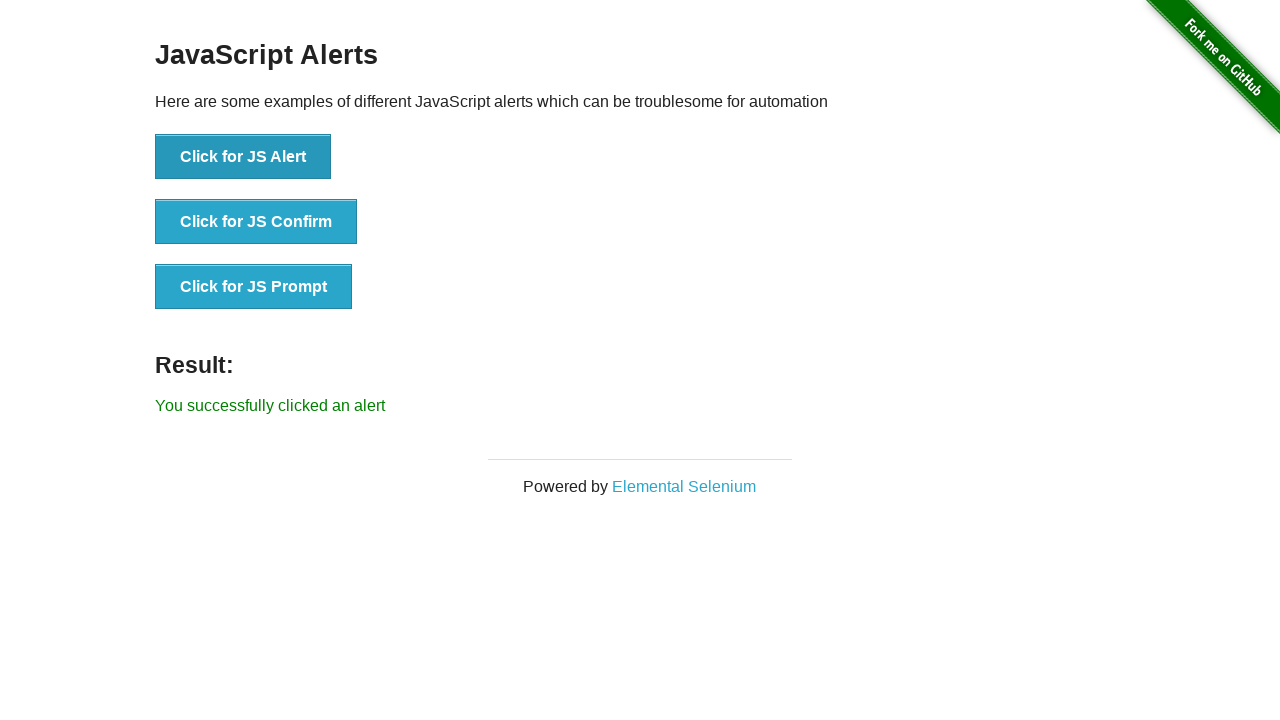

Registered dialog handler to accept alerts
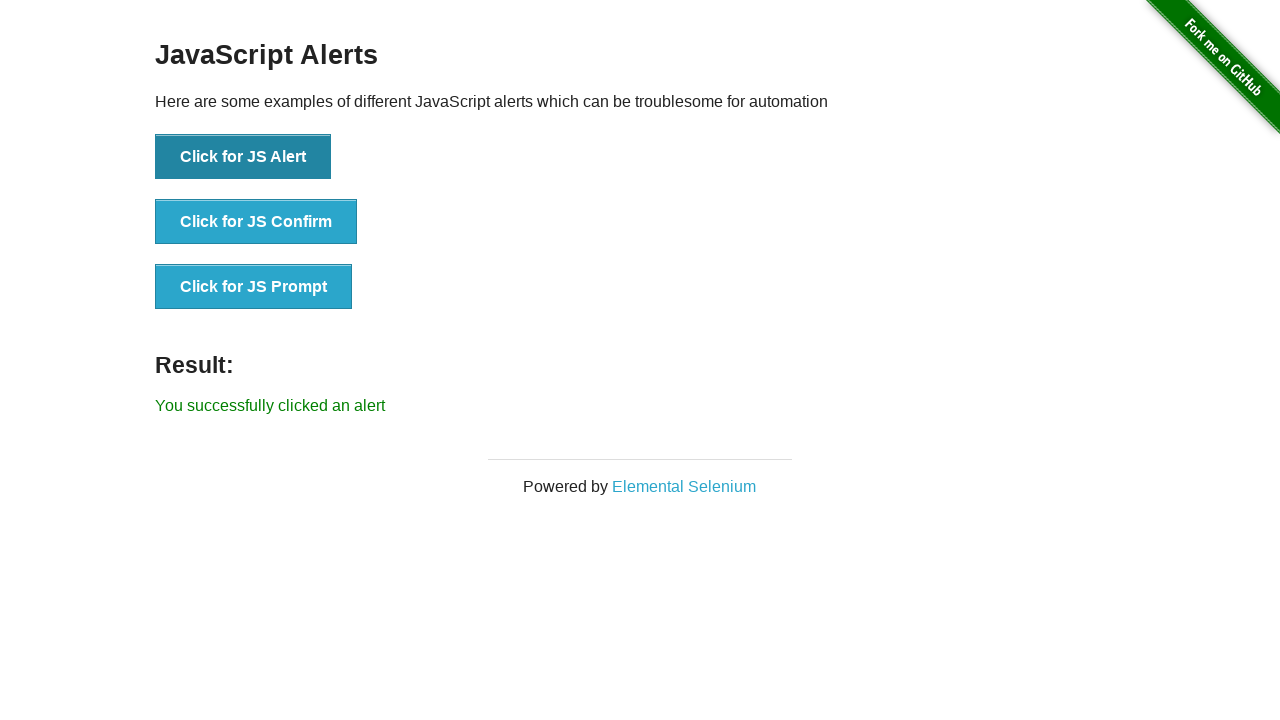

Clicked the 'Click for JS Alert' button again to trigger the alert at (243, 157) on xpath=//button[text()='Click for JS Alert']
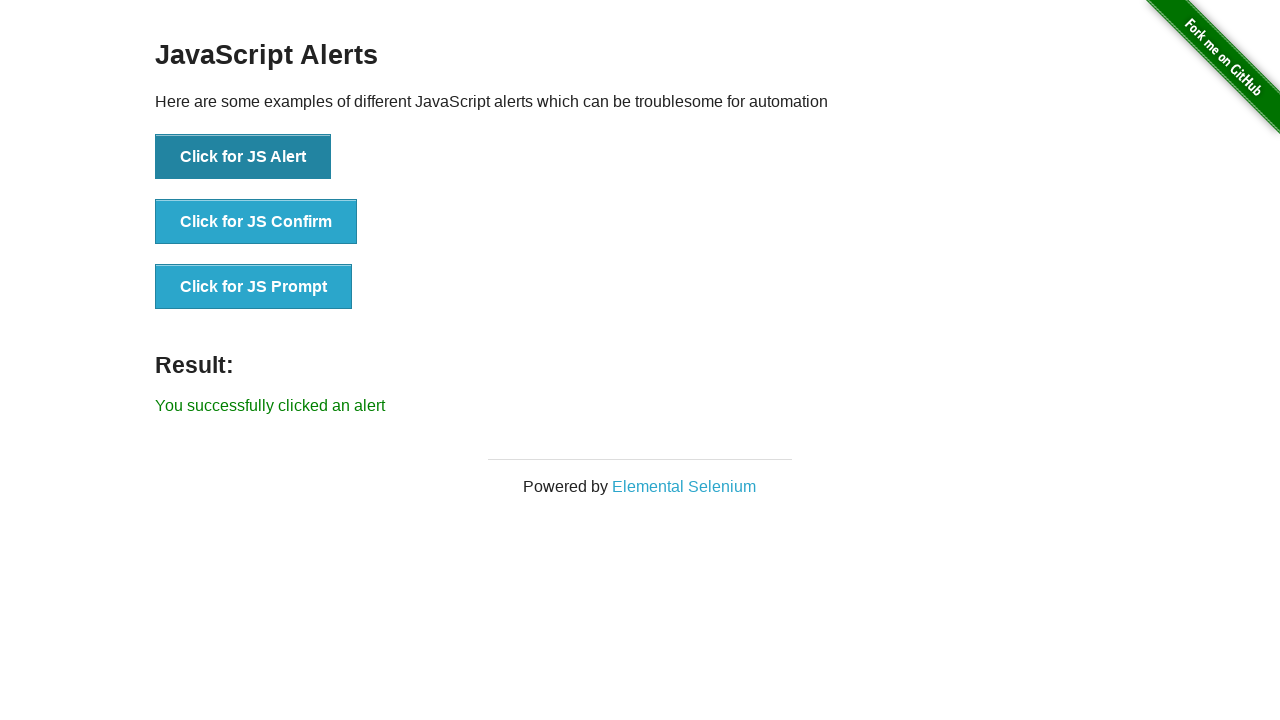

Waited for result message element to appear
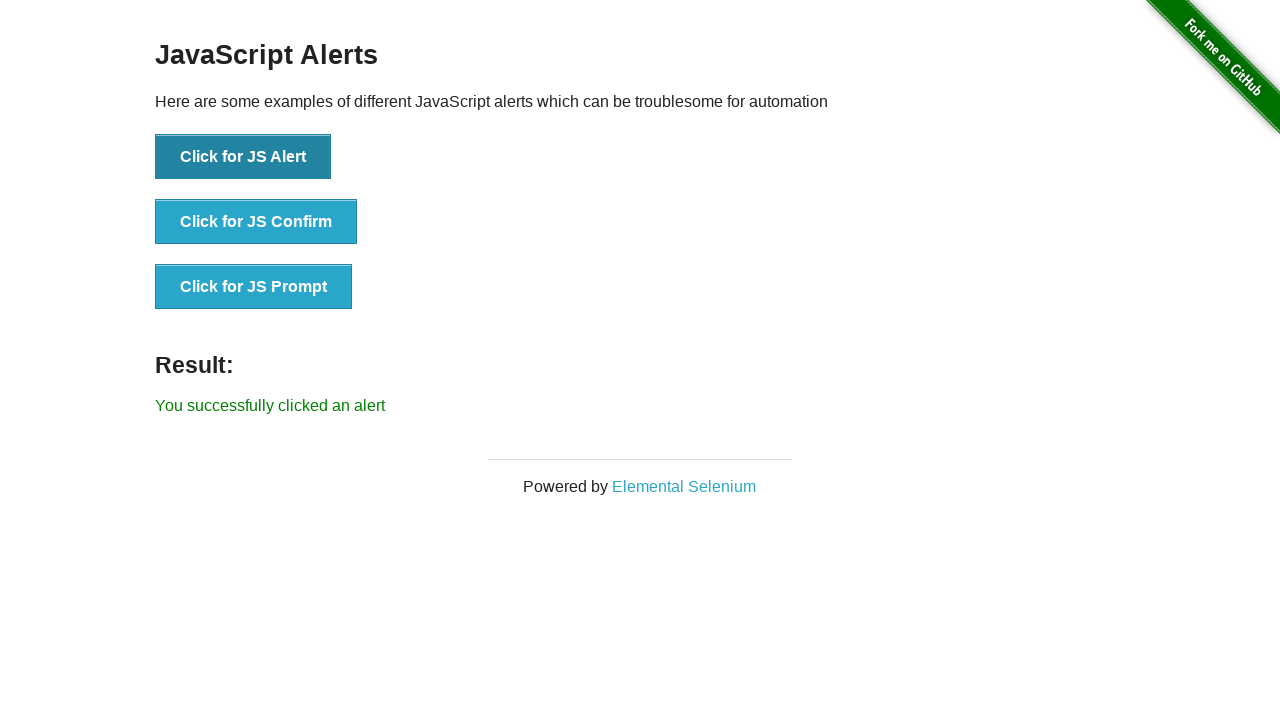

Retrieved result message text content
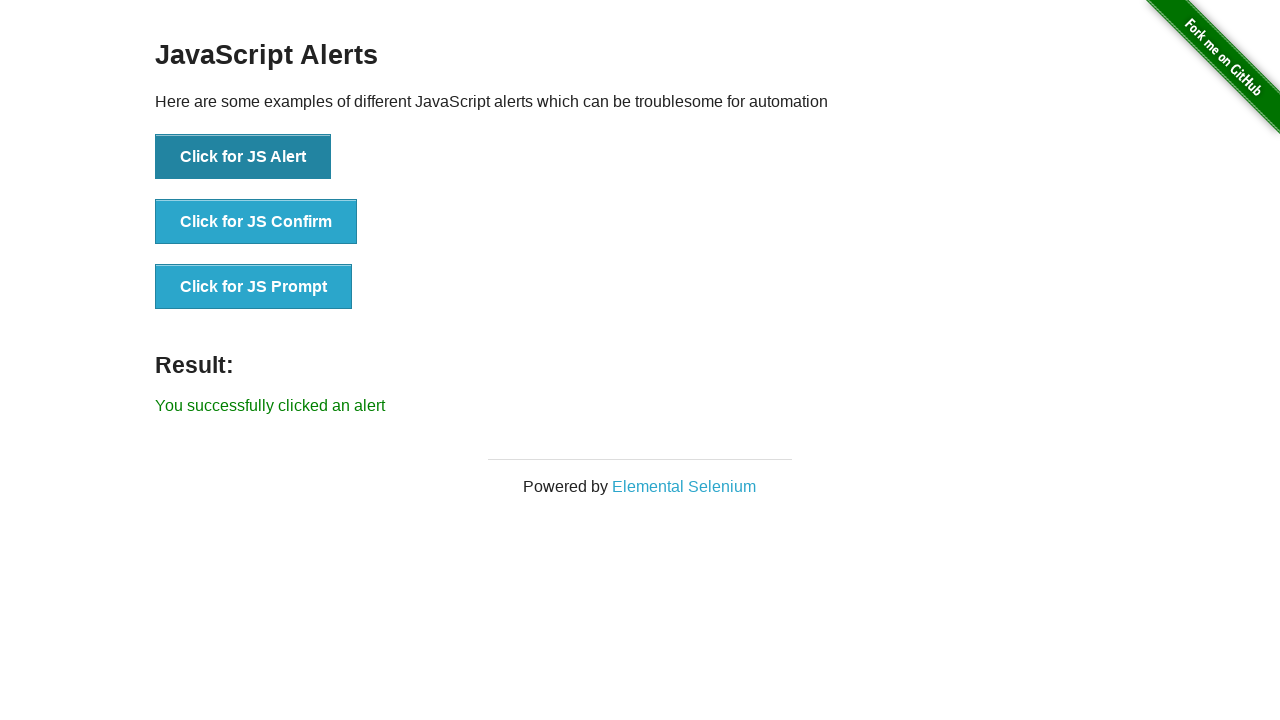

Verified result message equals 'You successfully clicked an alert'
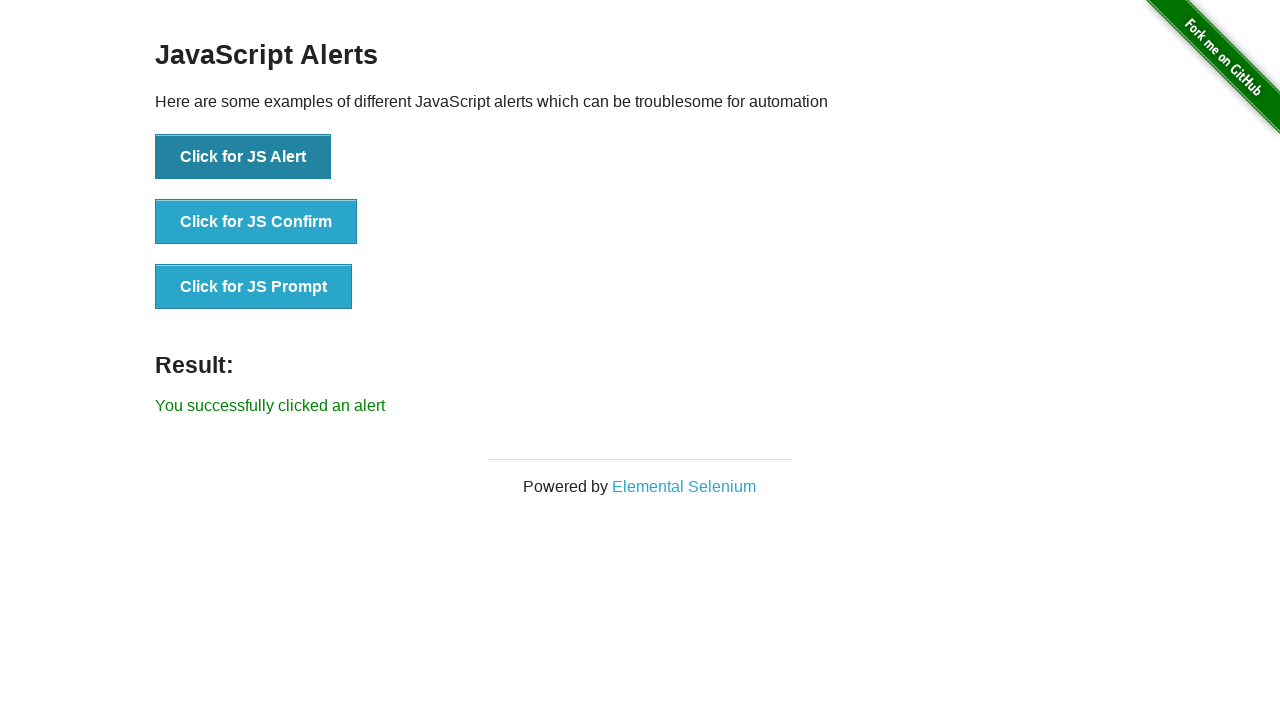

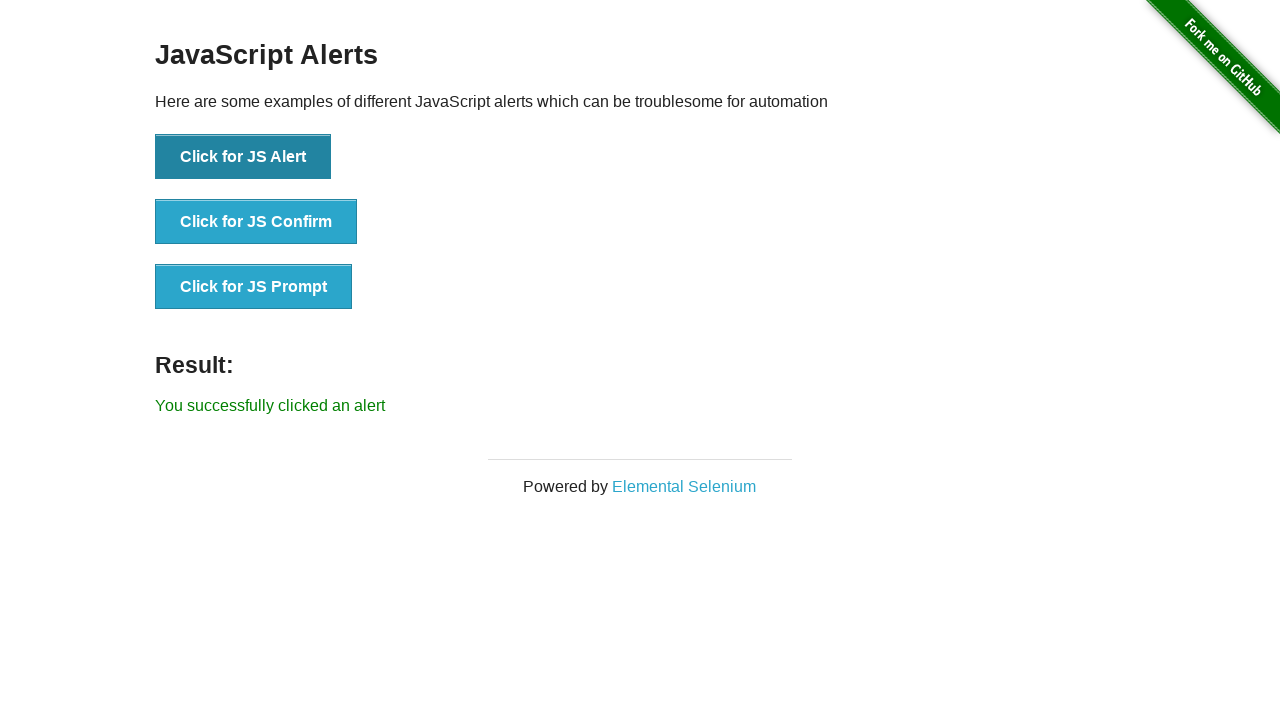